Tests various button interaction actions including click, double-click, hover, focus, right-click, and scroll into view

Starting URL: https://artoftesting.com/samplesiteforselenium

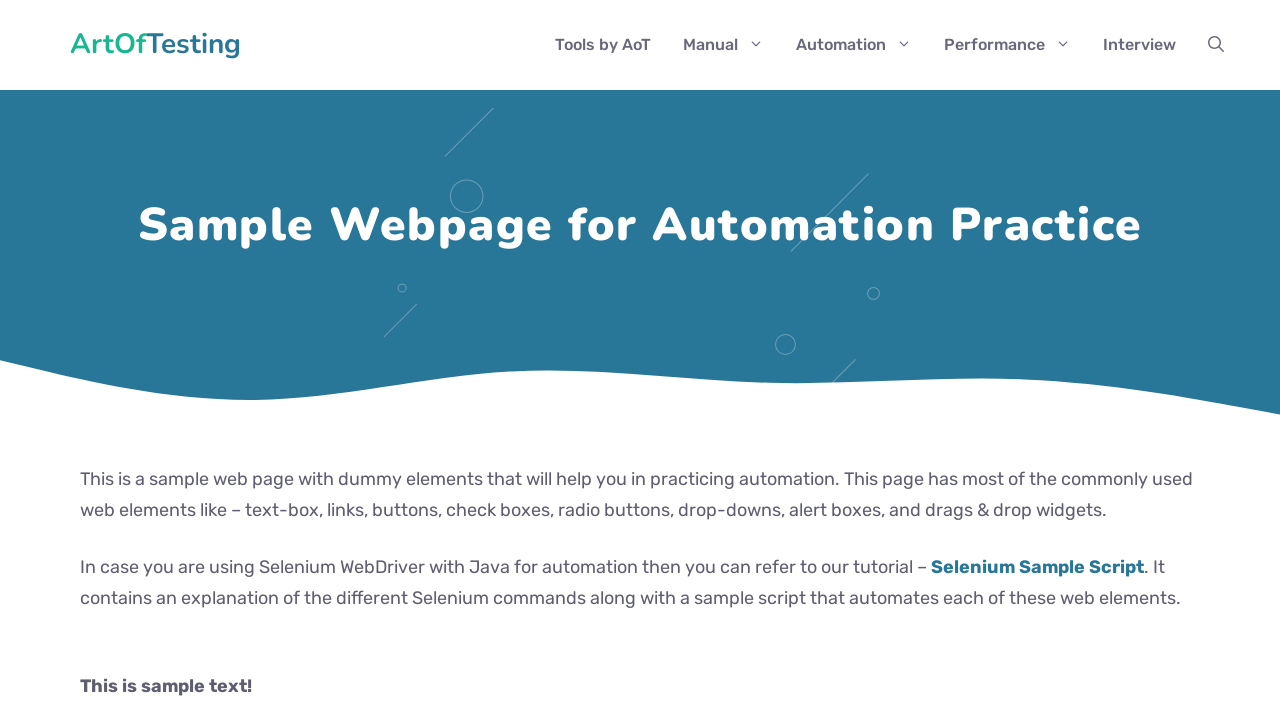

Located button element with ID 'idOfButton'
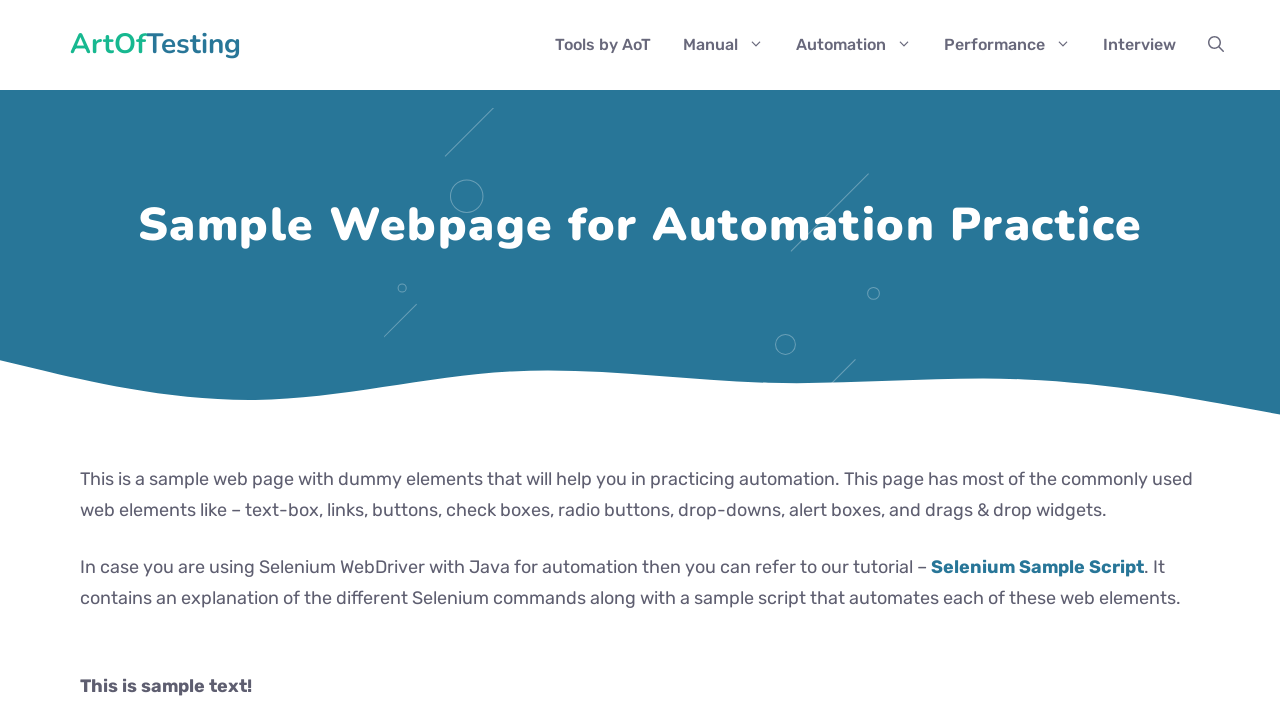

Clicked button at (202, 360) on #idOfButton
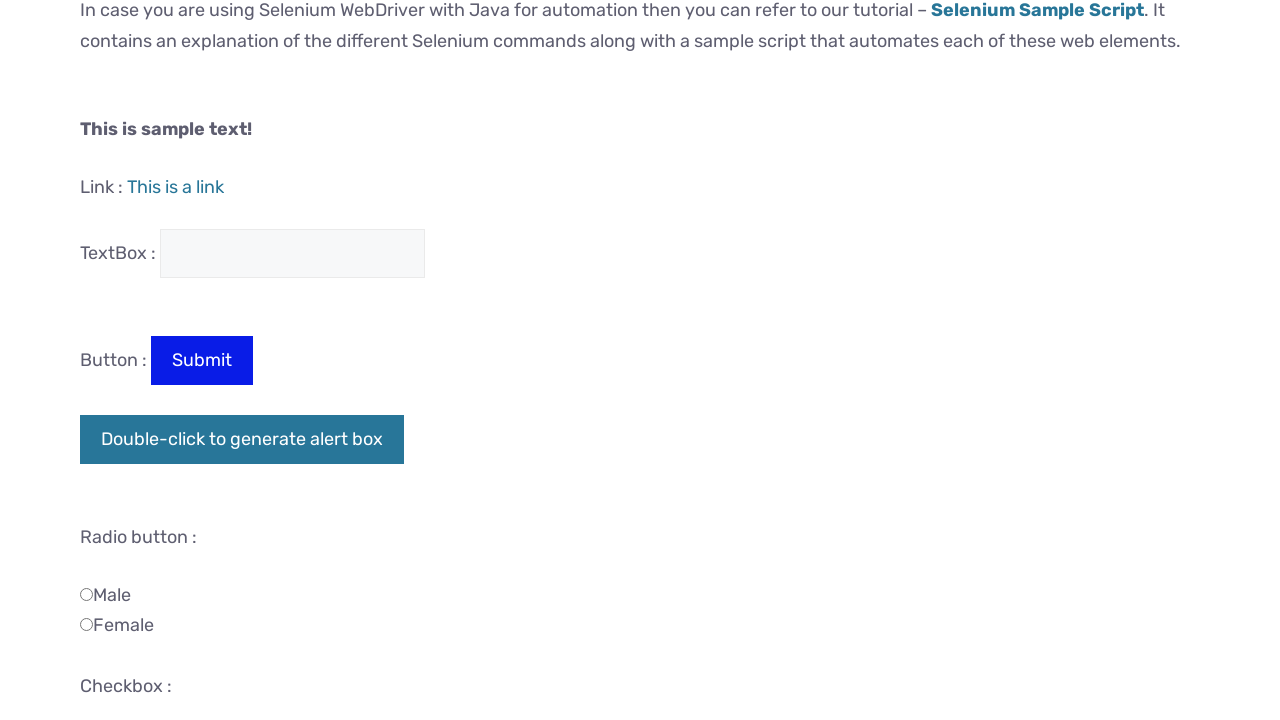

Double-clicked button at (202, 360) on #idOfButton
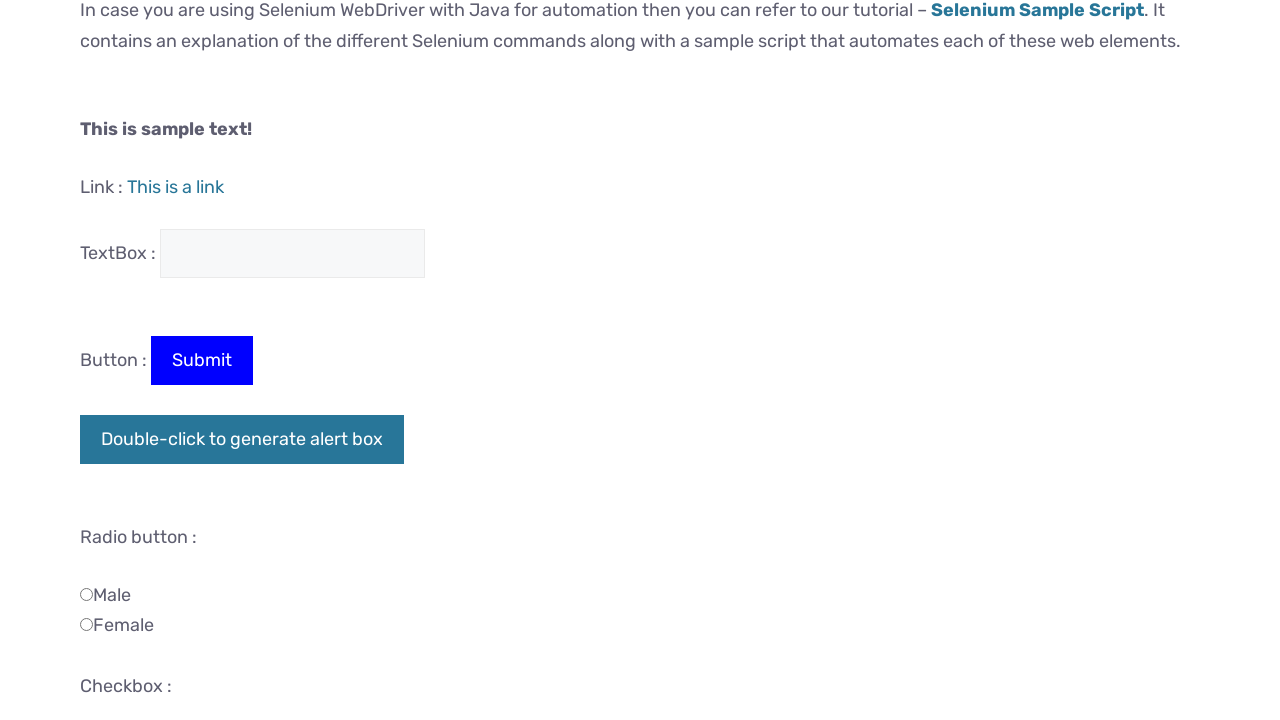

Hovered over button at (202, 360) on #idOfButton
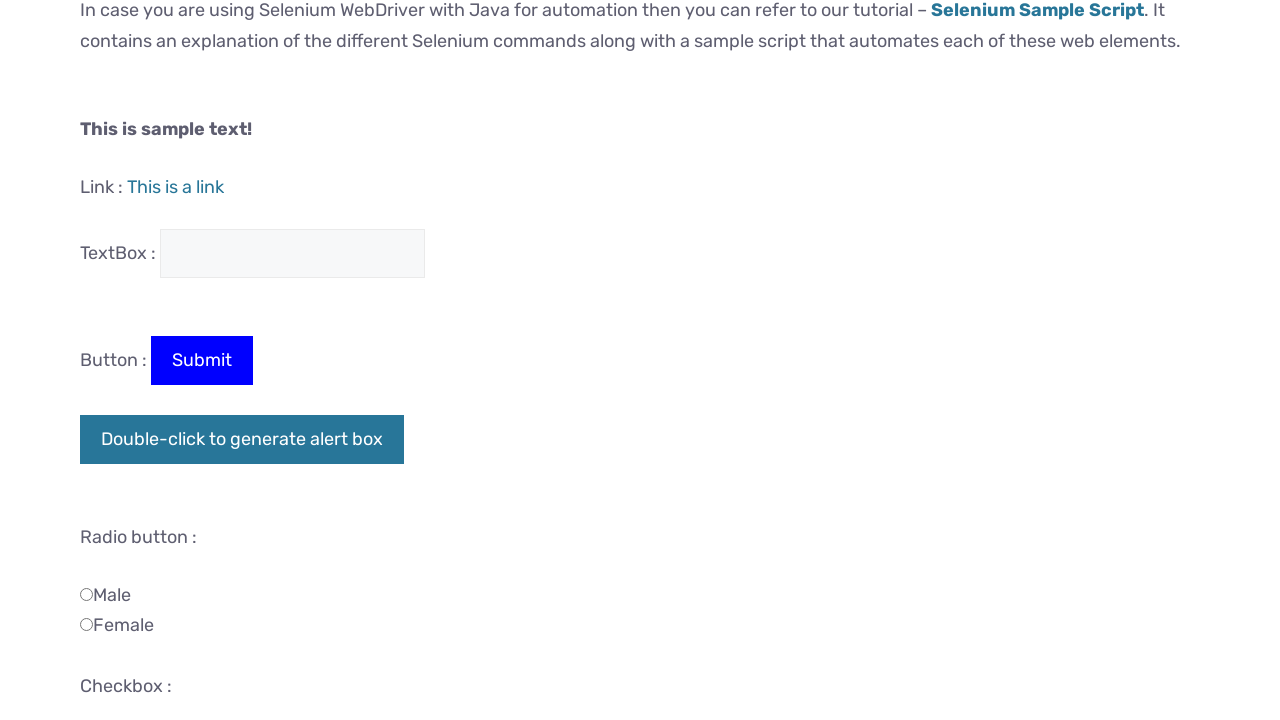

Focused button on #idOfButton
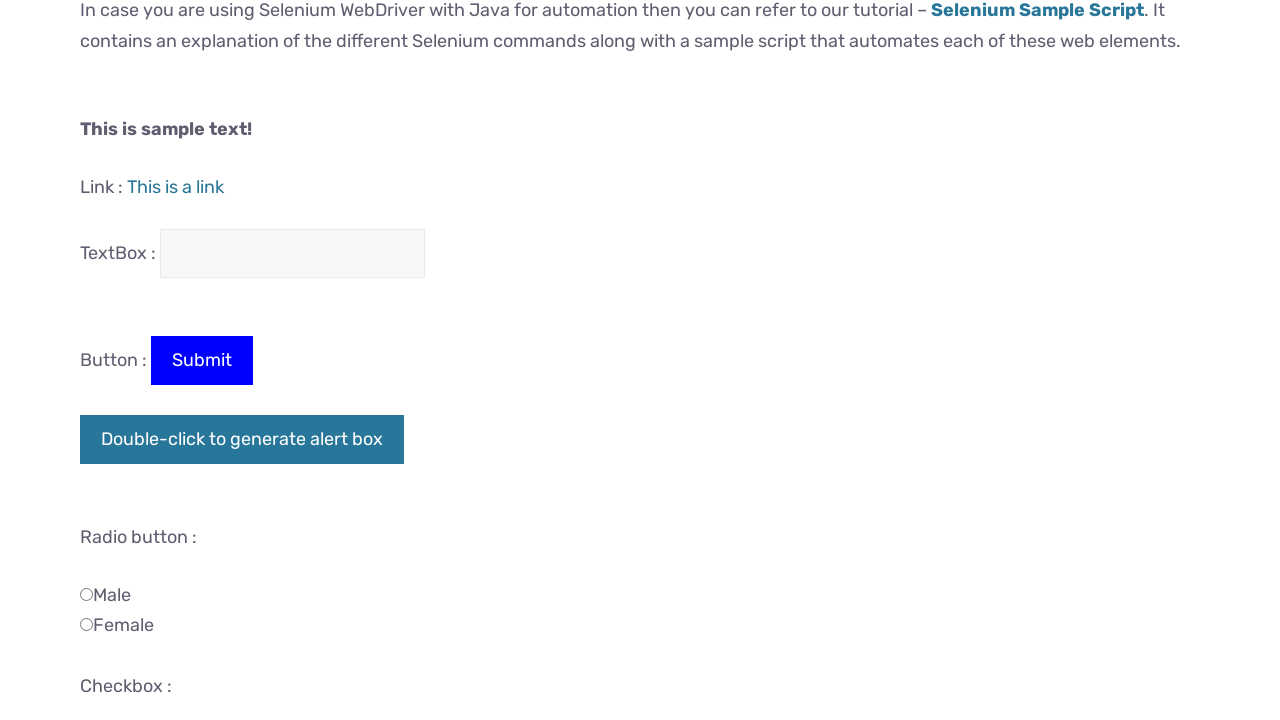

Right-clicked button at (202, 360) on #idOfButton
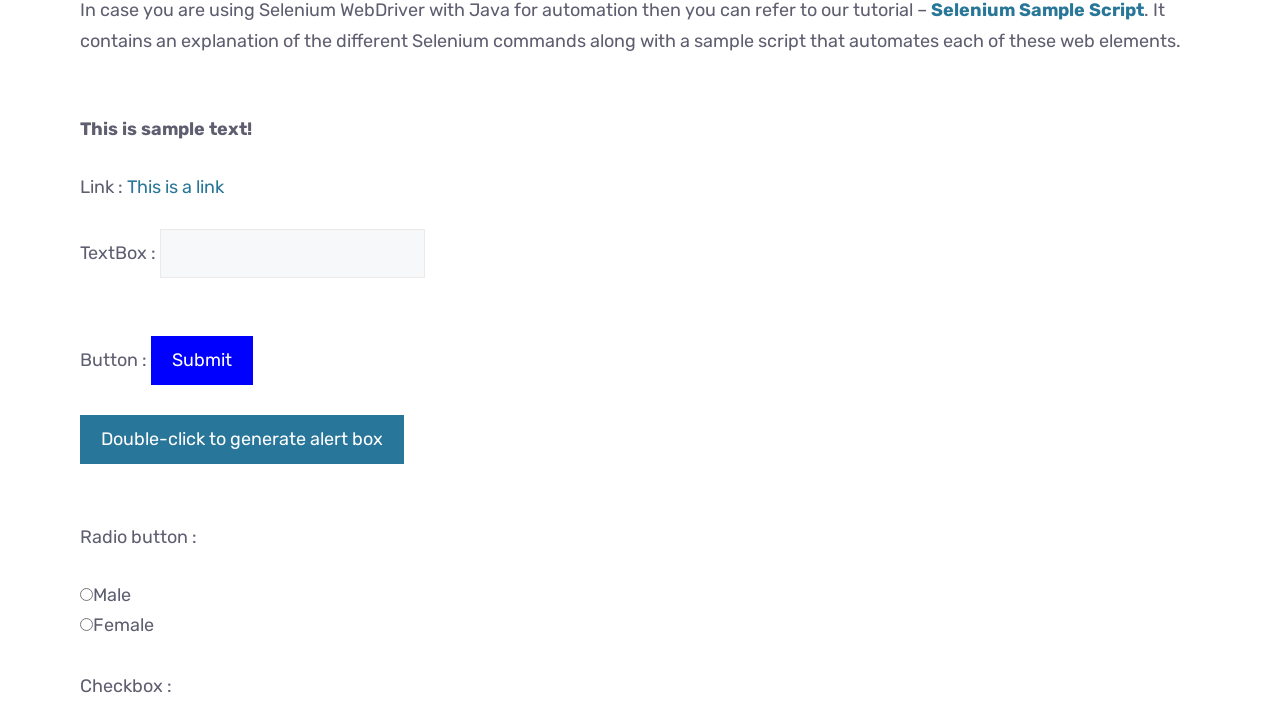

Scrolled button into view
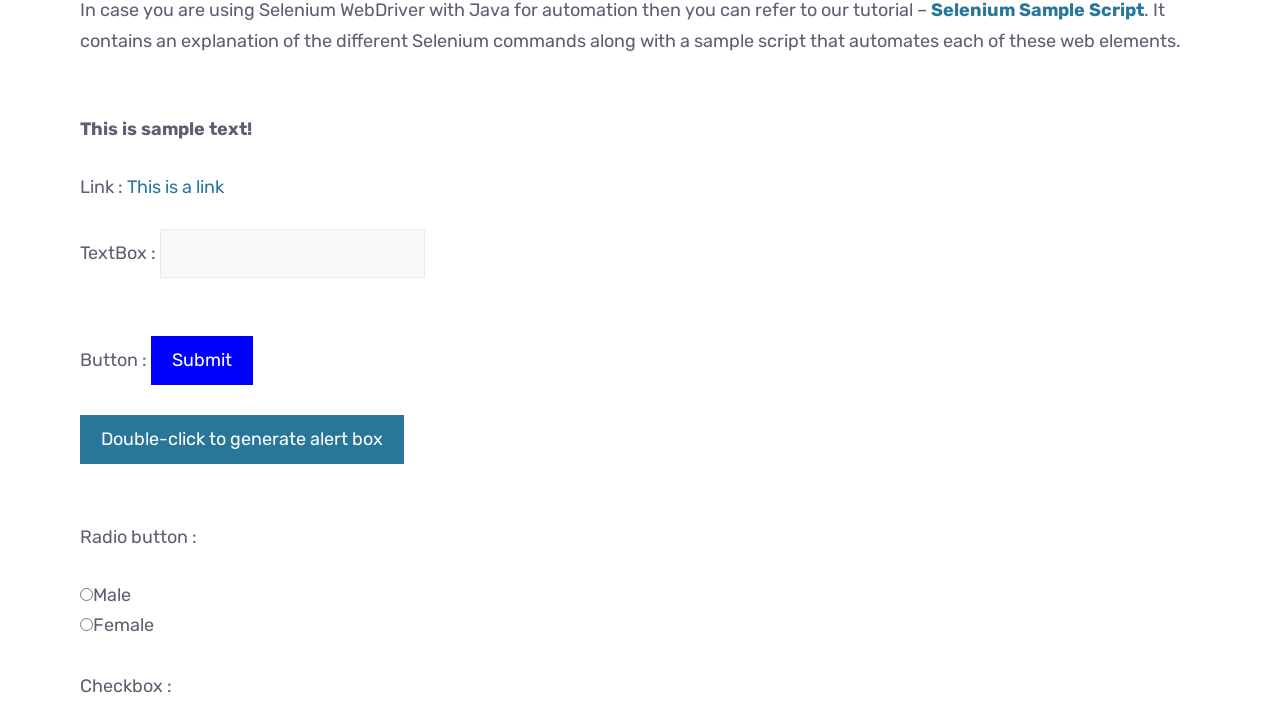

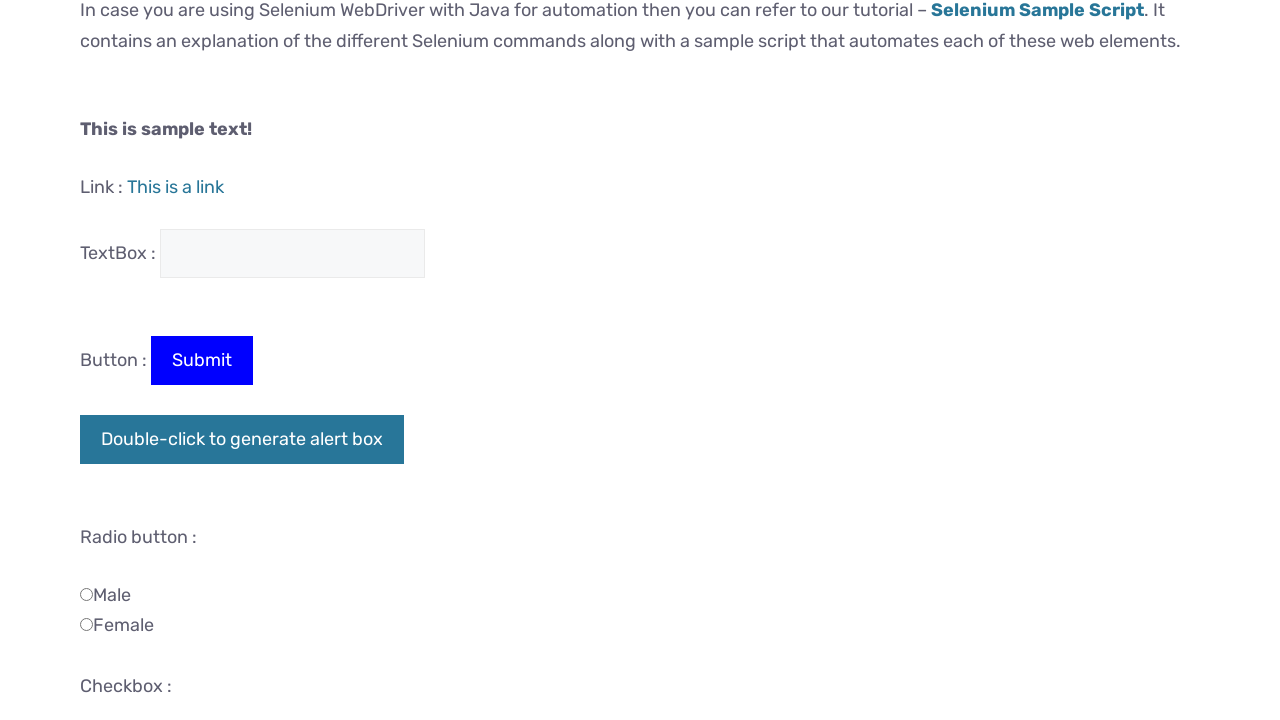